Tests the text box form by filling all fields with valid inputs and submitting the form, then verifying the output box appears

Starting URL: https://demoqa.com/text-box

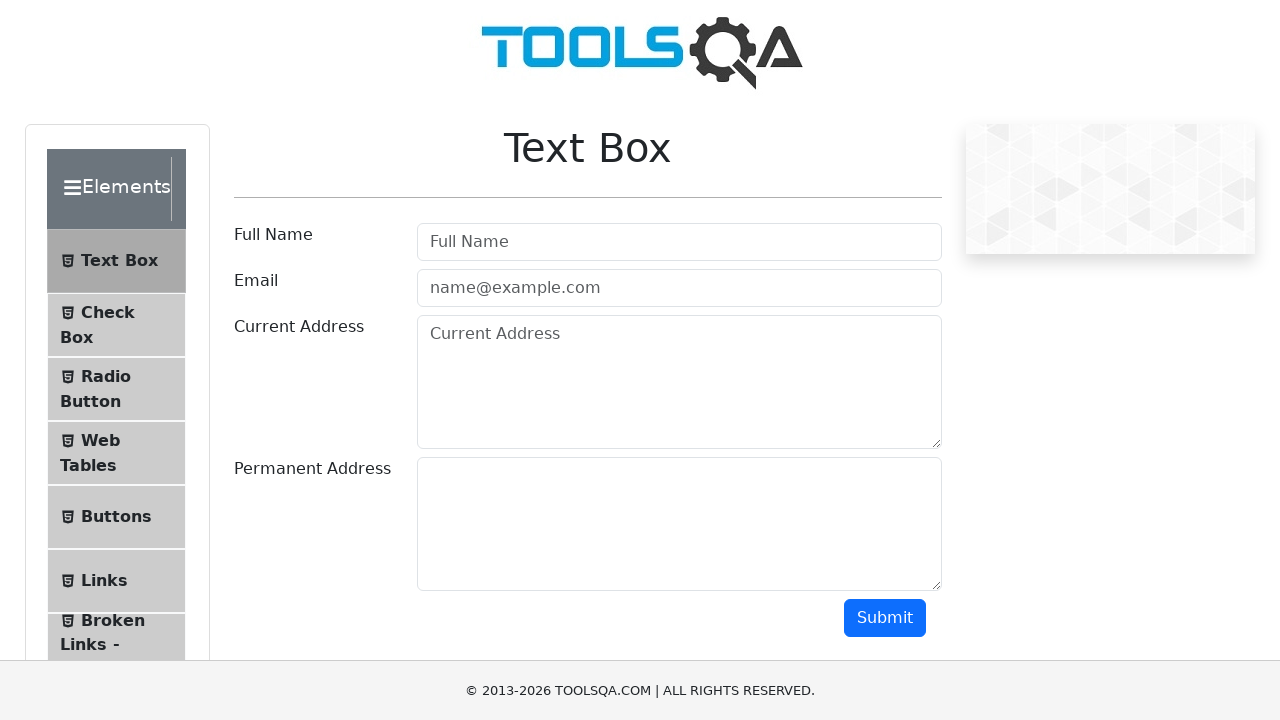

Waited for full name field to become visible
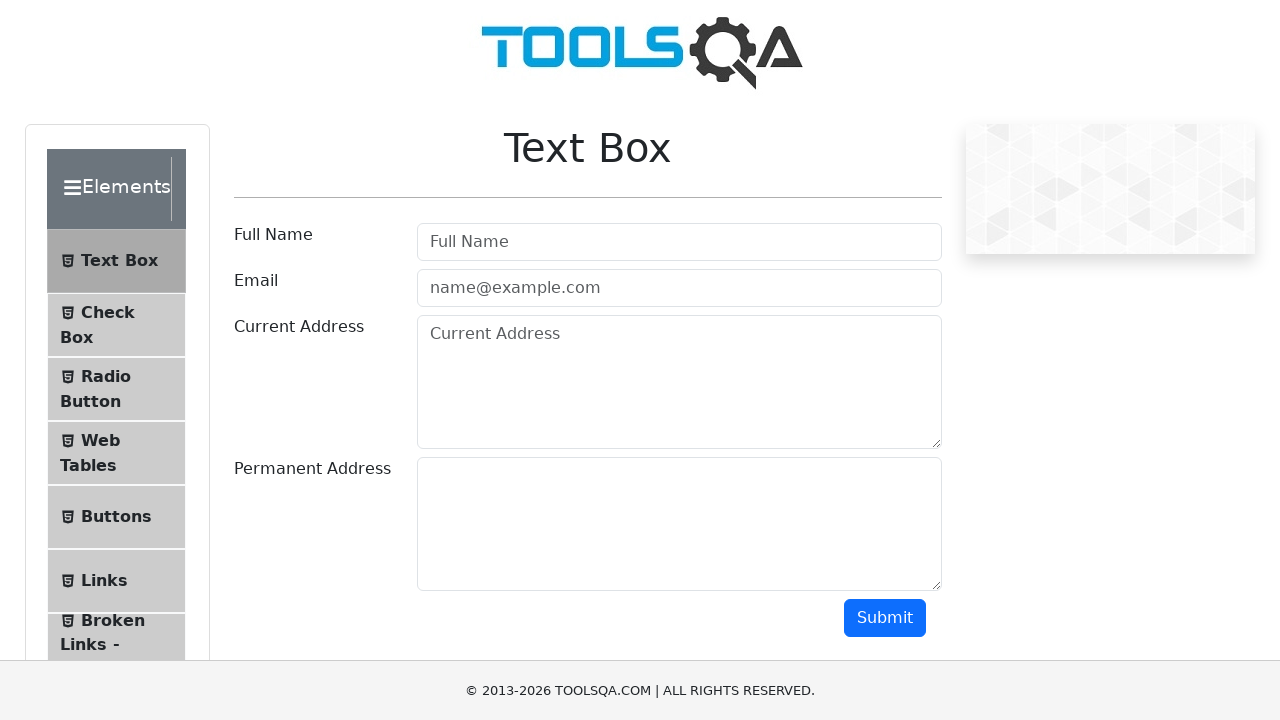

Filled full name field with 'Mladen Kostic' on #userName
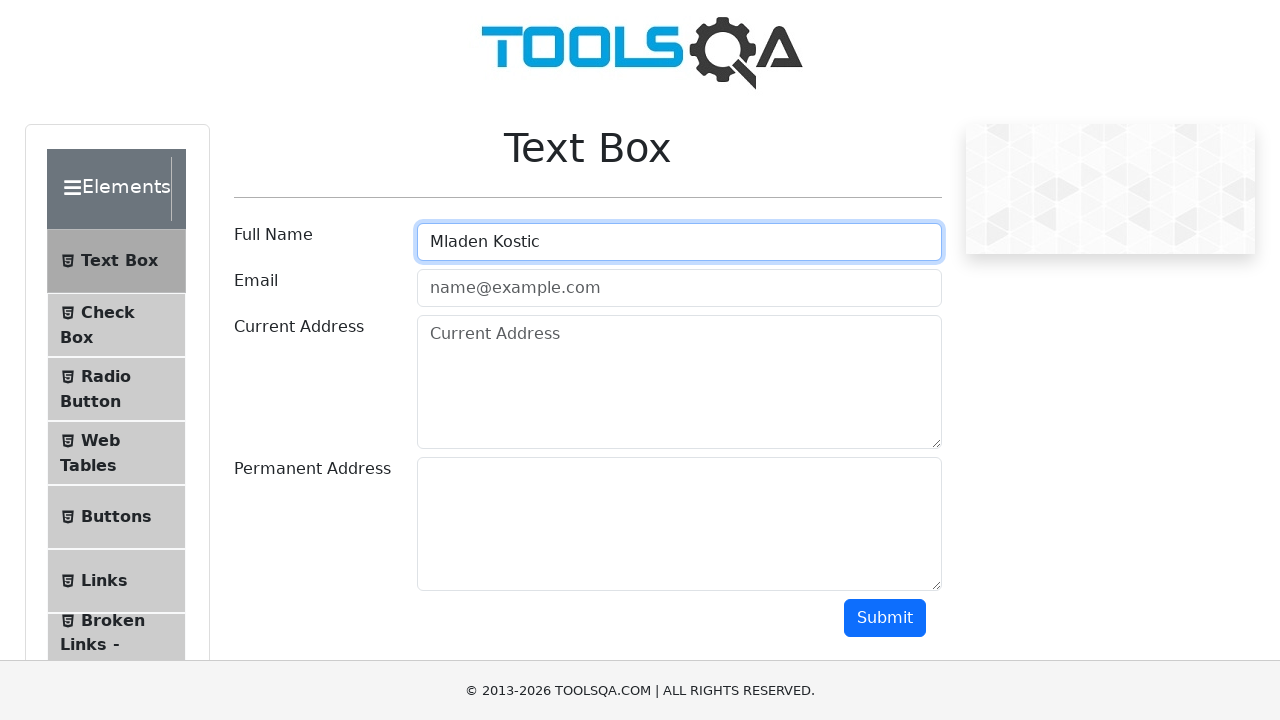

Filled email field with 'mladja995@gmail.com' on #userEmail
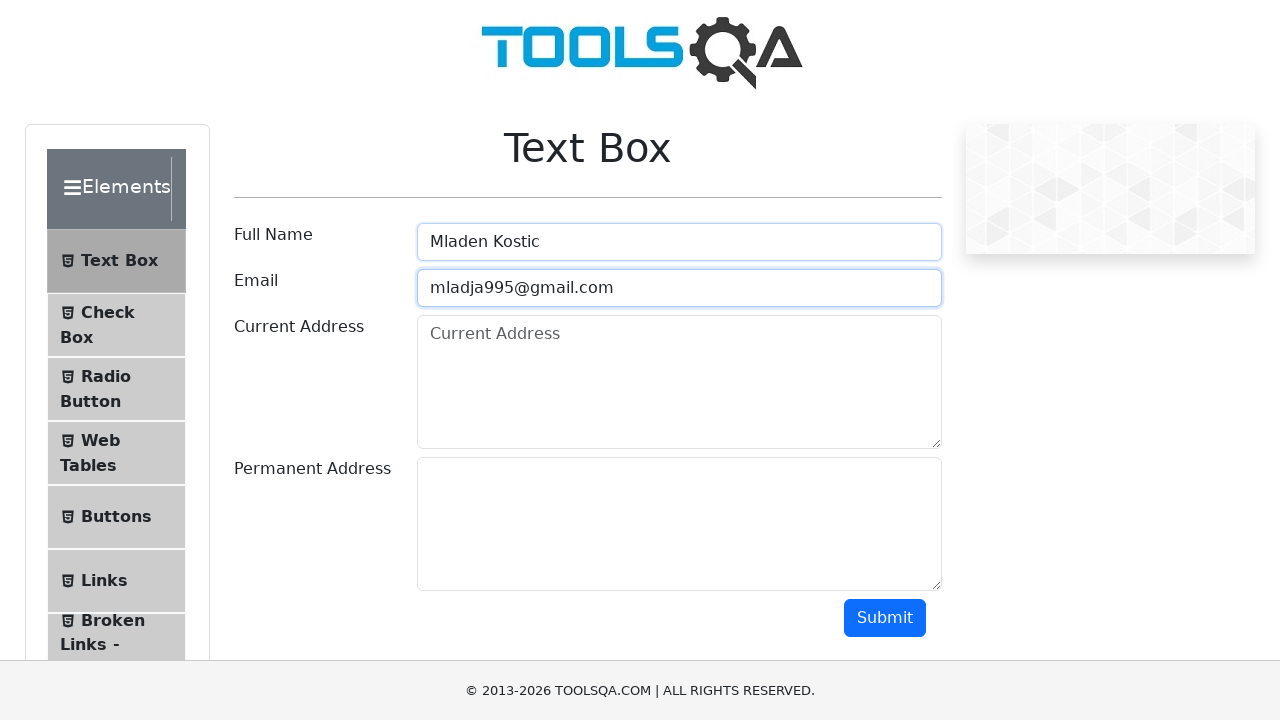

Scrolled current address field into view
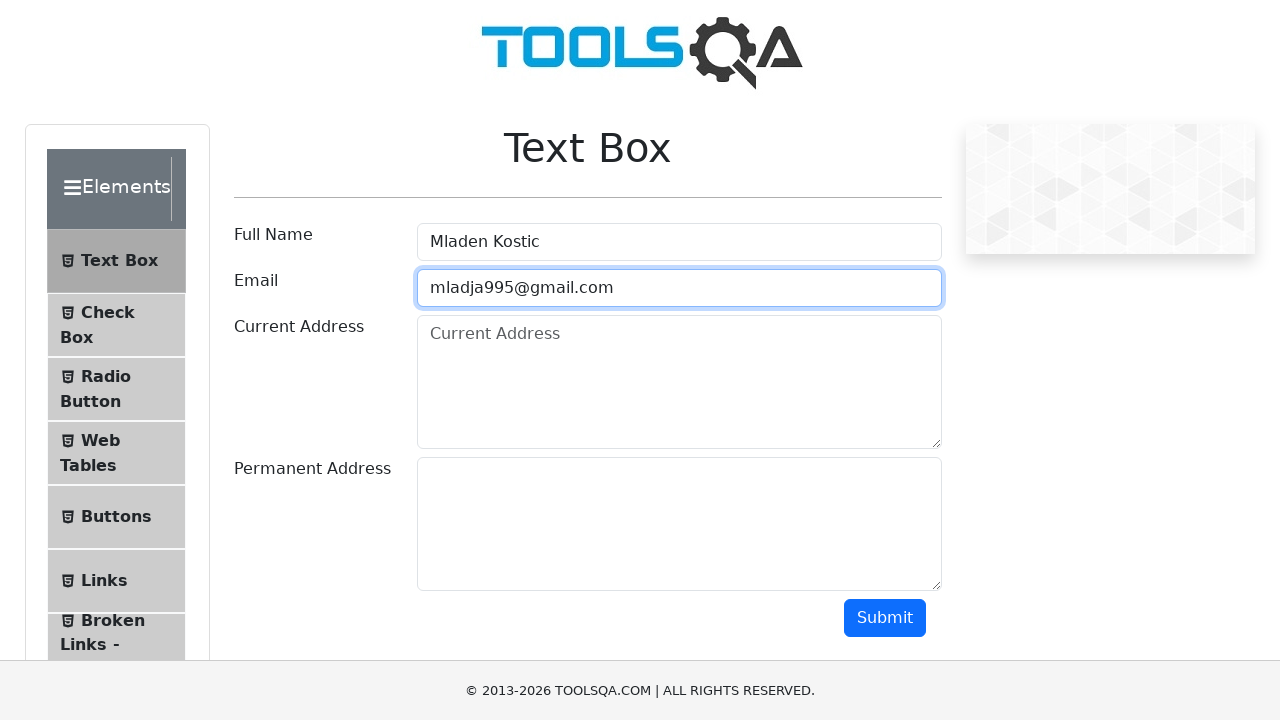

Filled current address field with 'Omladinskih brigada 41, Novi Beograd' on #currentAddress
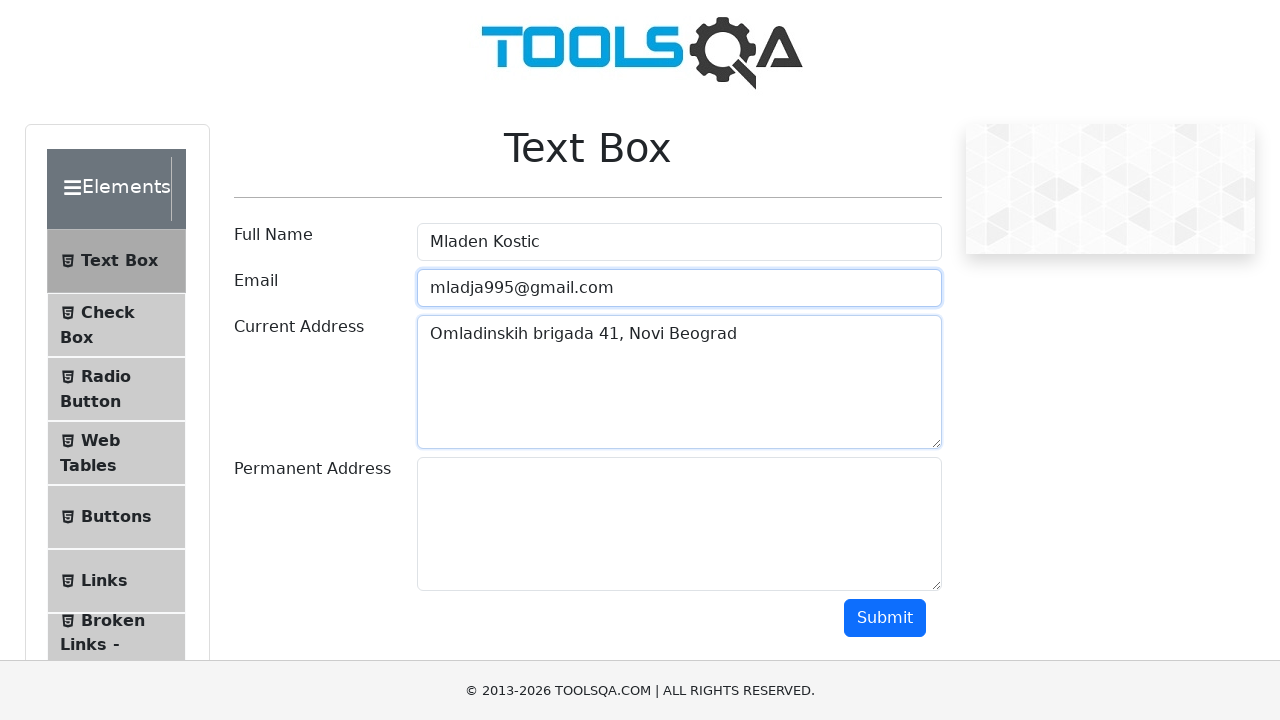

Scrolled permanent address field into view
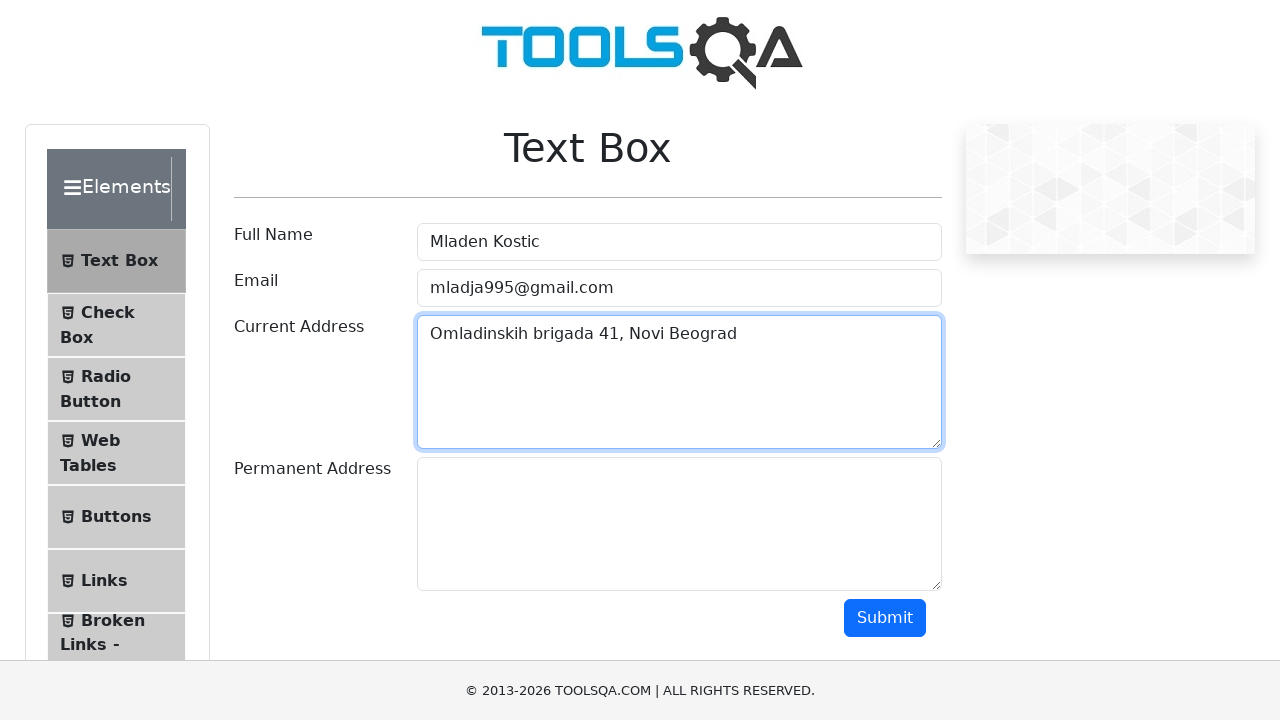

Filled permanent address field with 'Prote Mateje 19, Pirot' on #permanentAddress
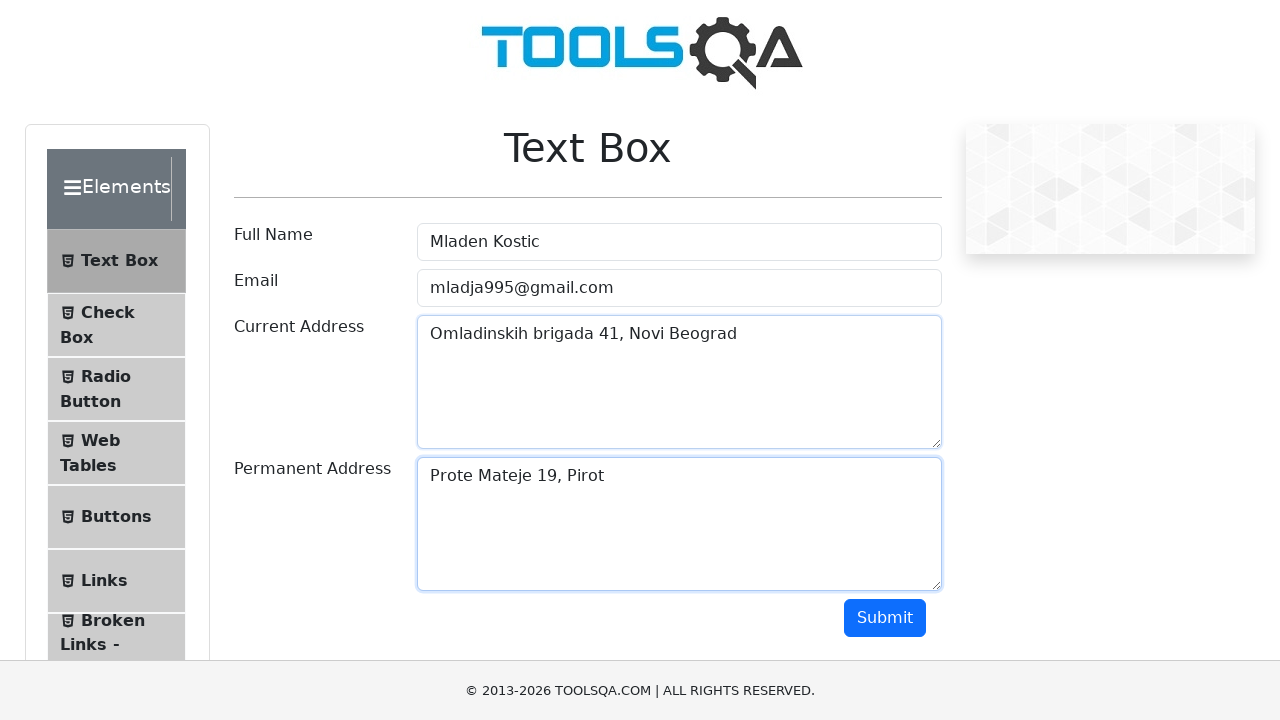

Scrolled submit button into view
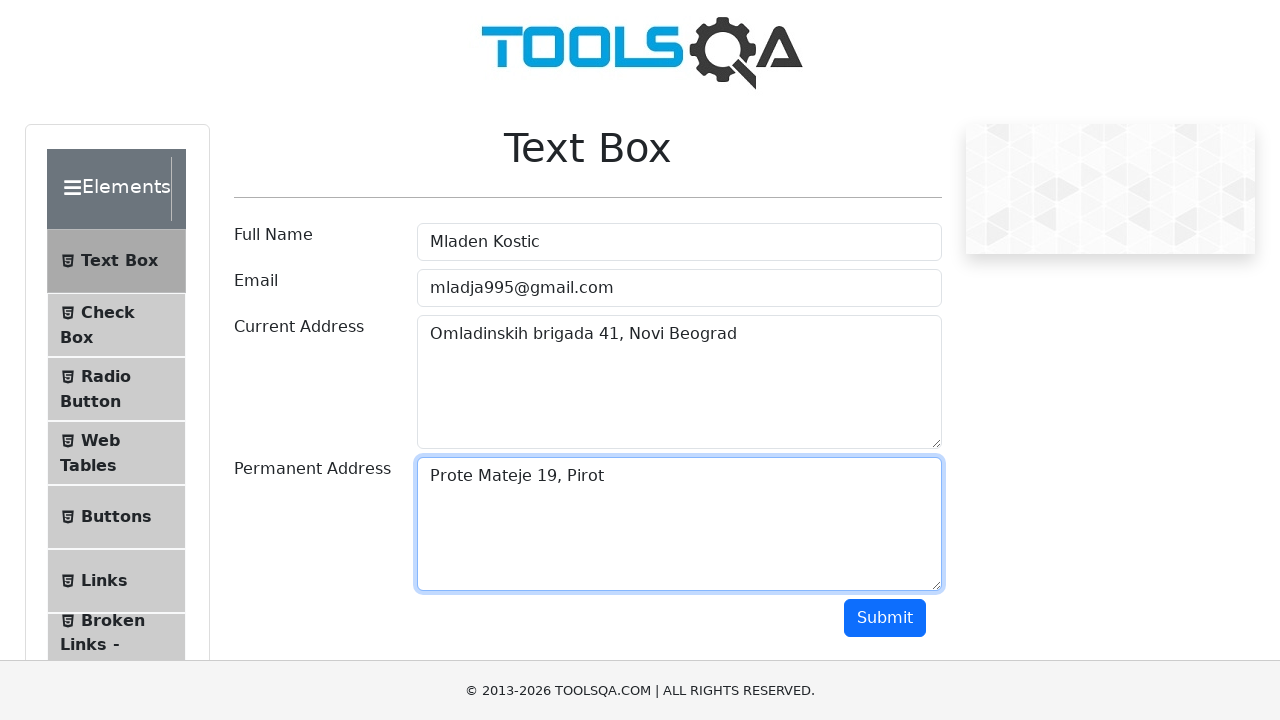

Clicked submit button to submit the form at (885, 618) on #submit
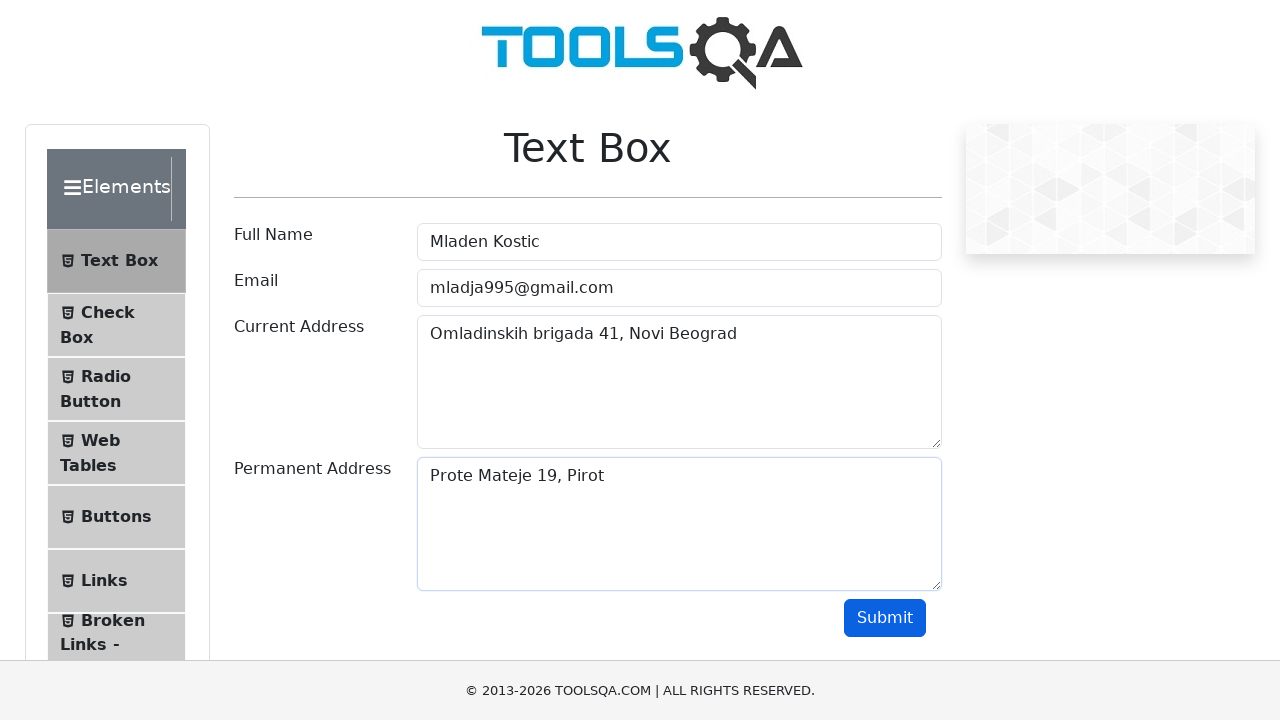

Verified output box is displayed after form submission
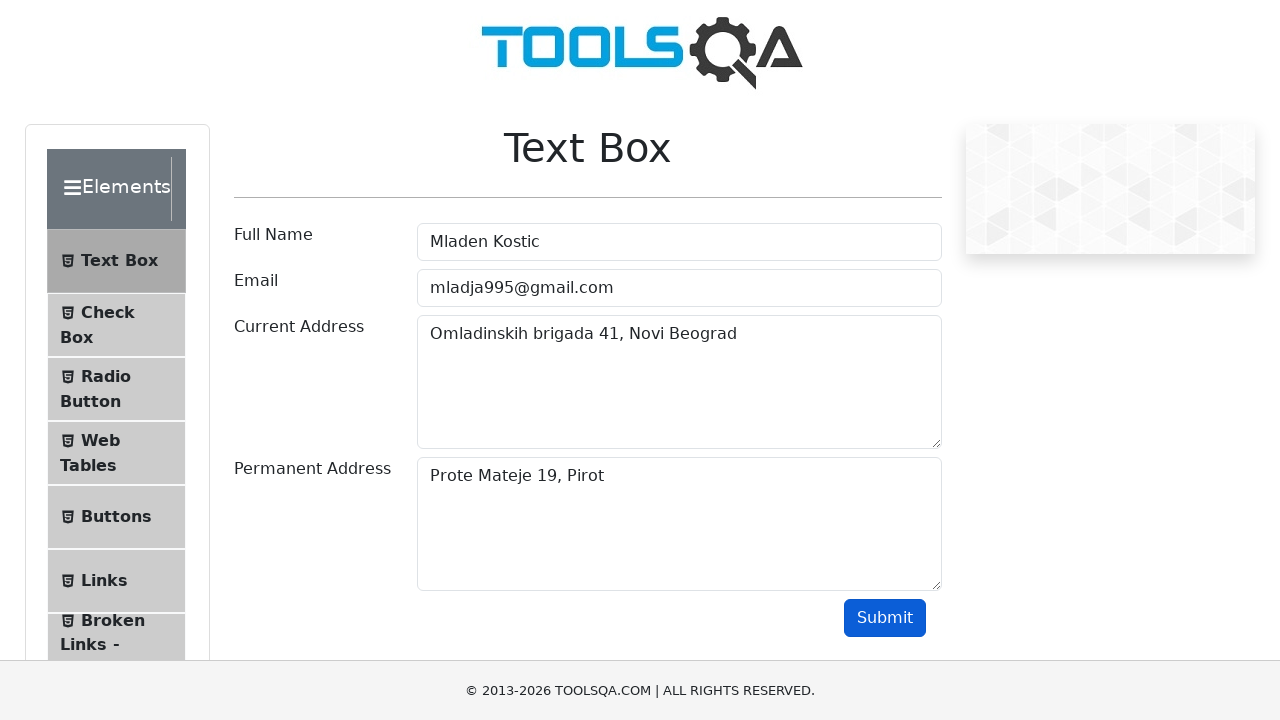

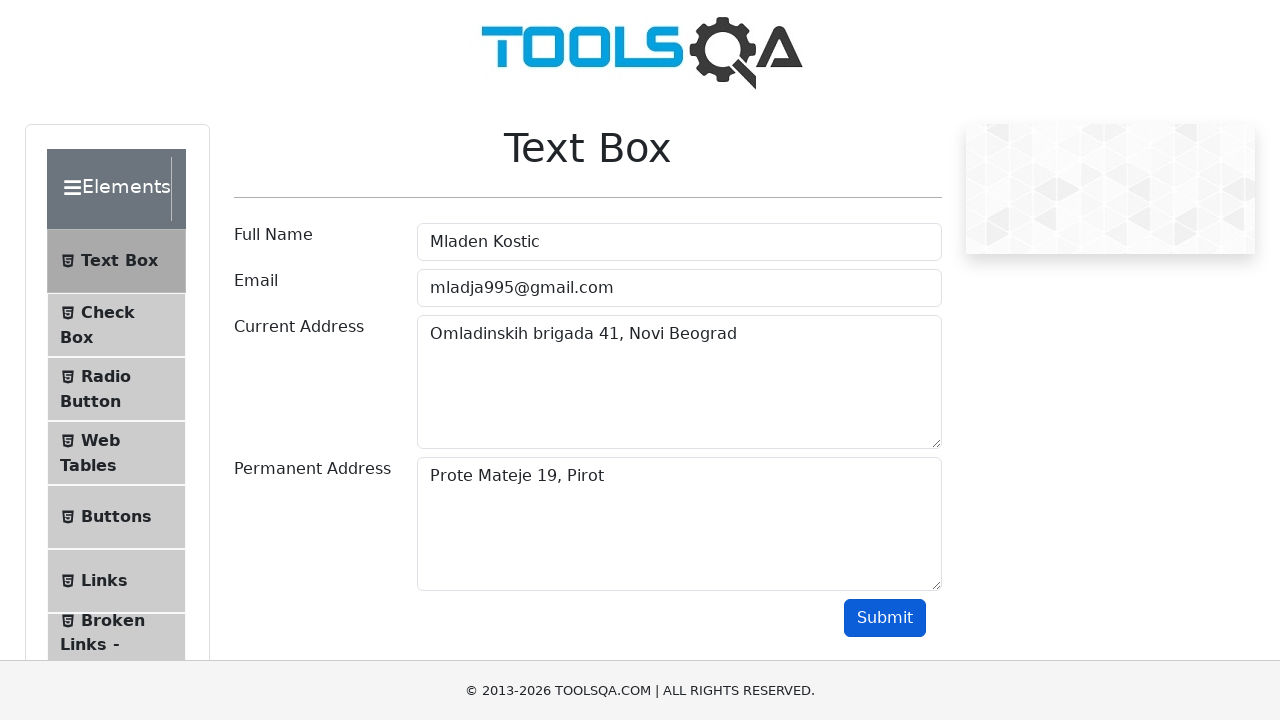